Tests registration form validation when first name is too short (less than 2 characters)

Starting URL: http://bit.ly/dxqatest-online

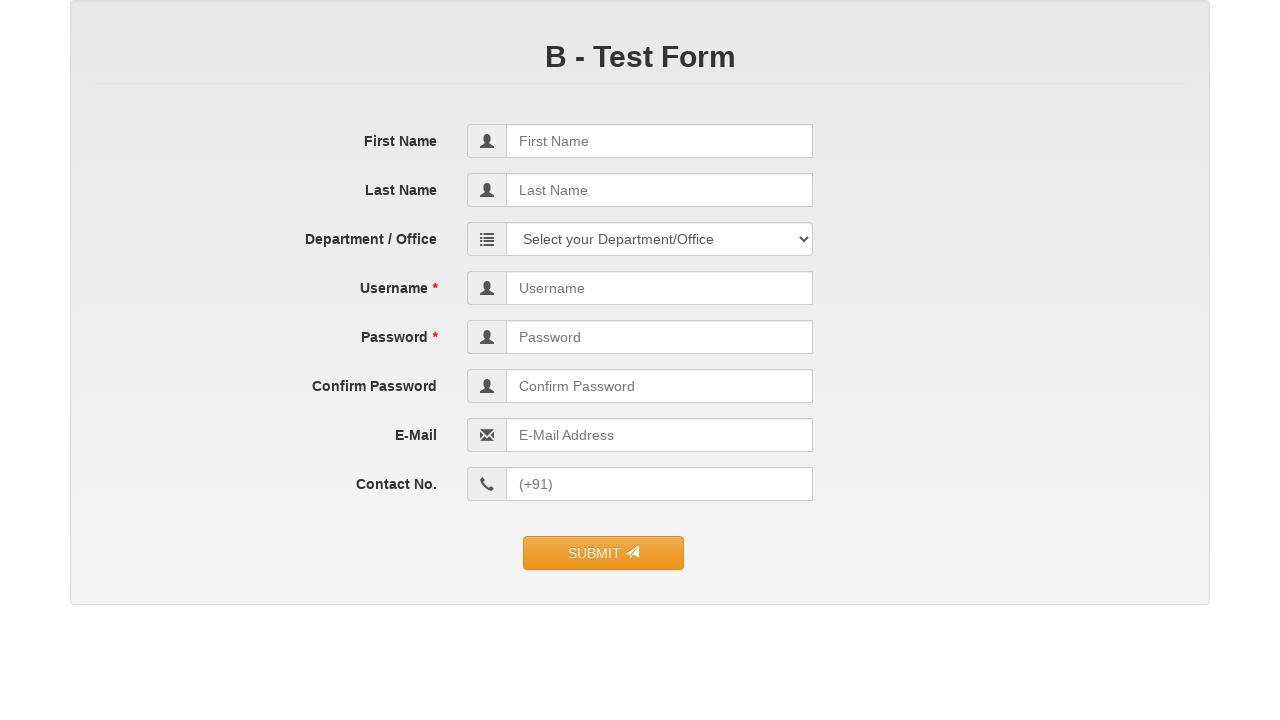

Filled last name field with 'Yadav' on input[name='last_name']
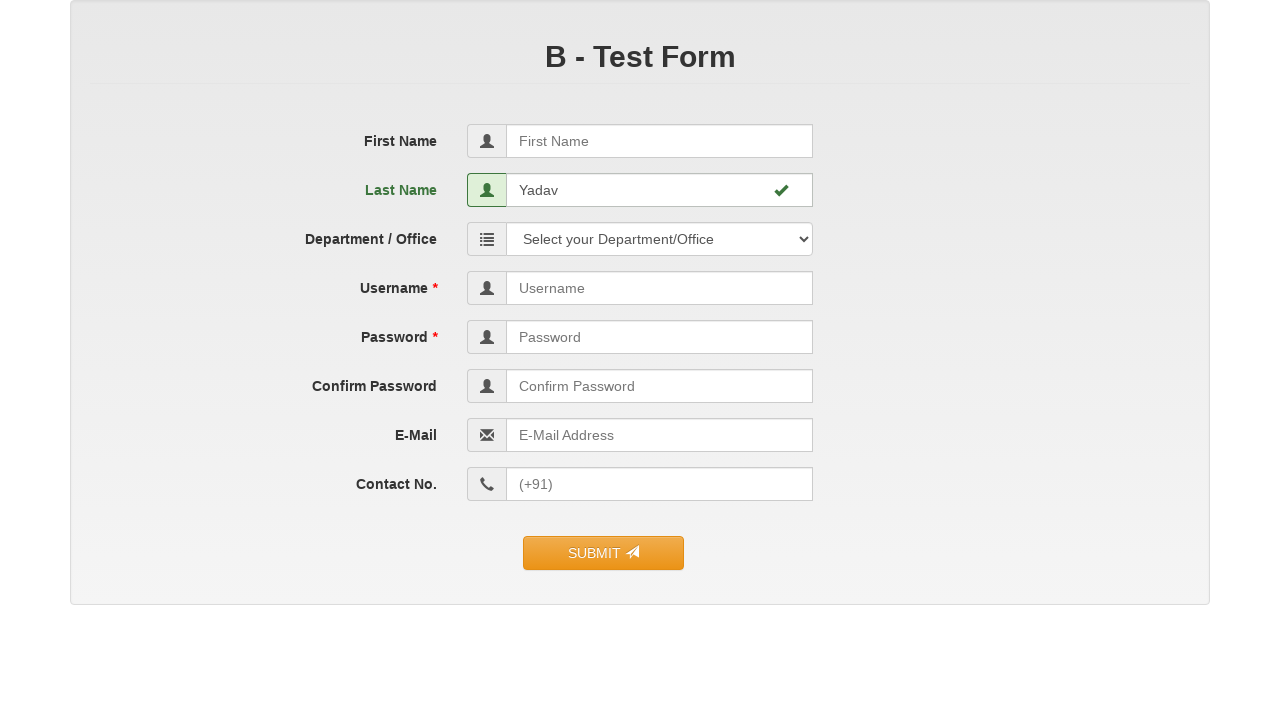

Filled username field with 'vivekdv01' on input[name='user_name']
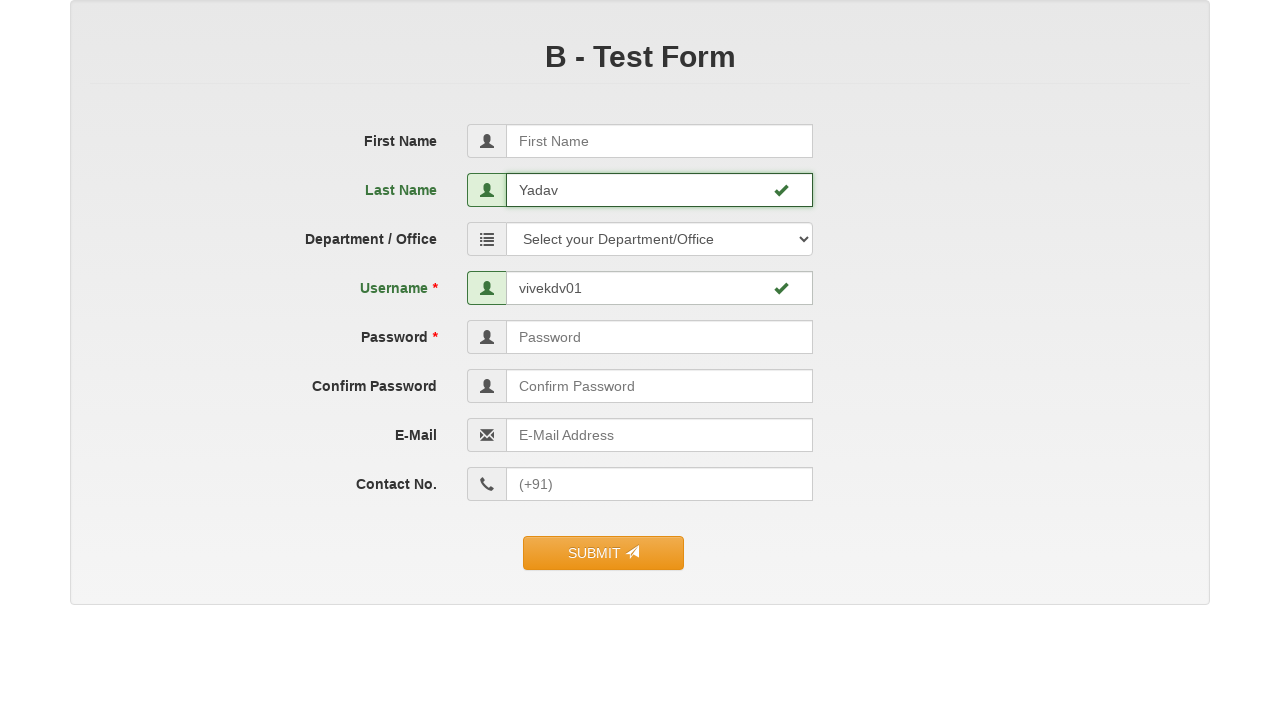

Filled password field with 'Vivek@123' on input[name='user_password']
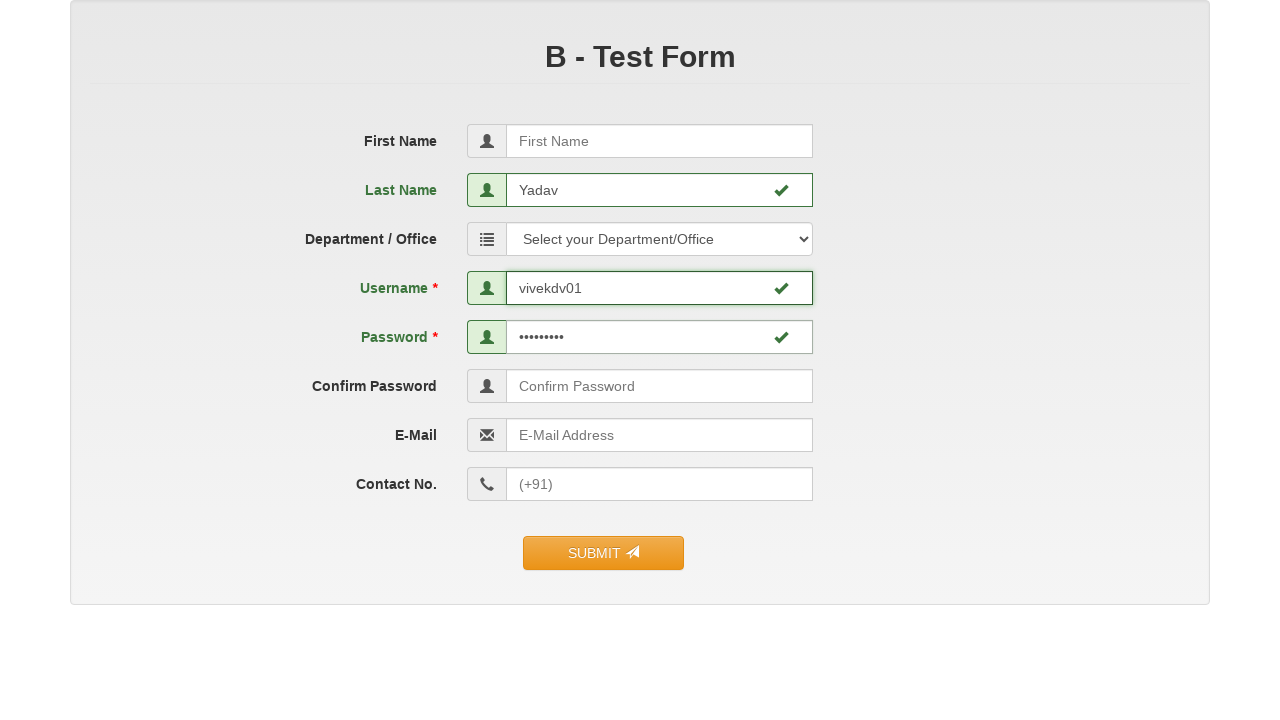

Filled confirm password field with 'Vivek@123' on input[name='confirm_password']
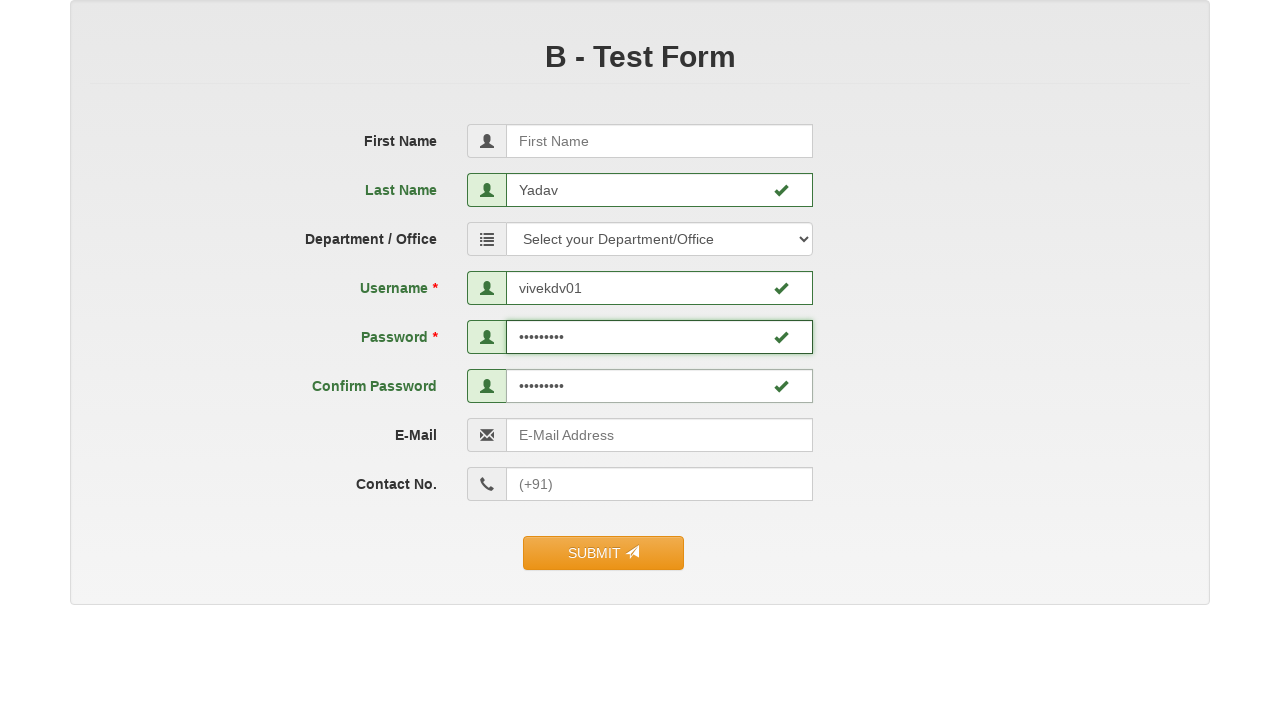

Filled email field with 'vivekdv01@gmail.com' on input[name='email']
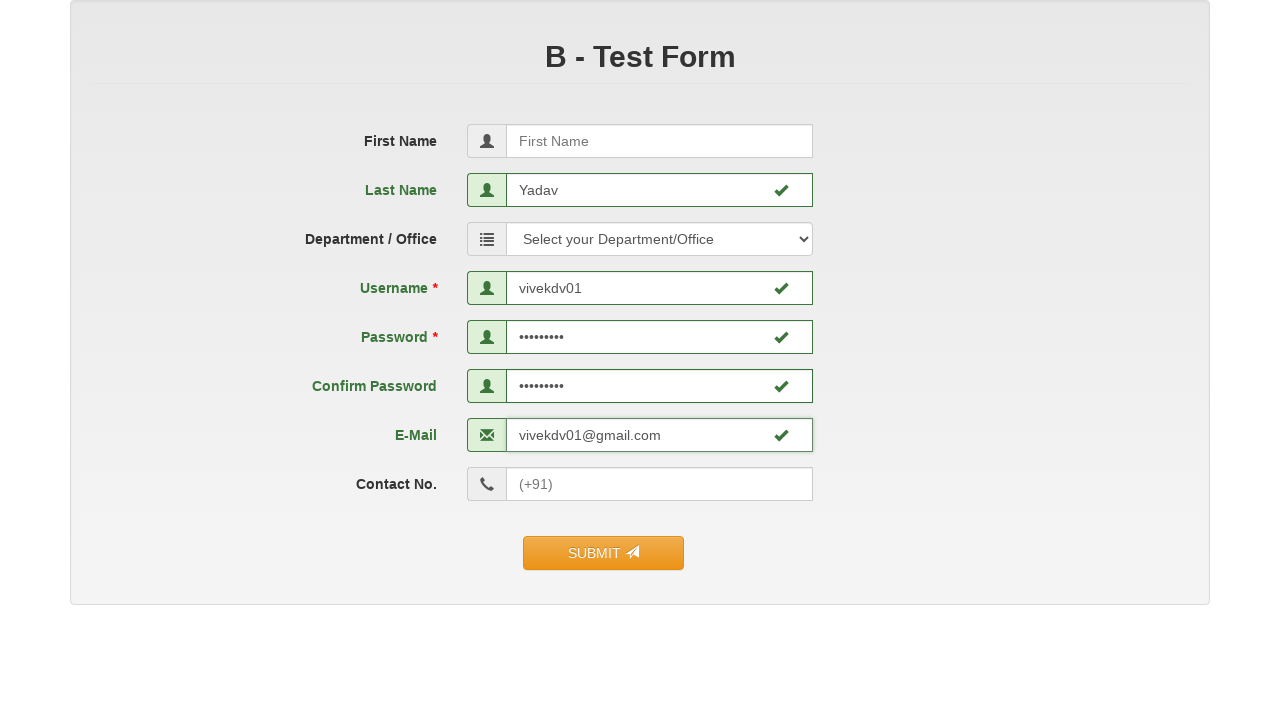

Filled first name field with single character 'V' to test validation for names shorter than 2 characters on input[name='first_name']
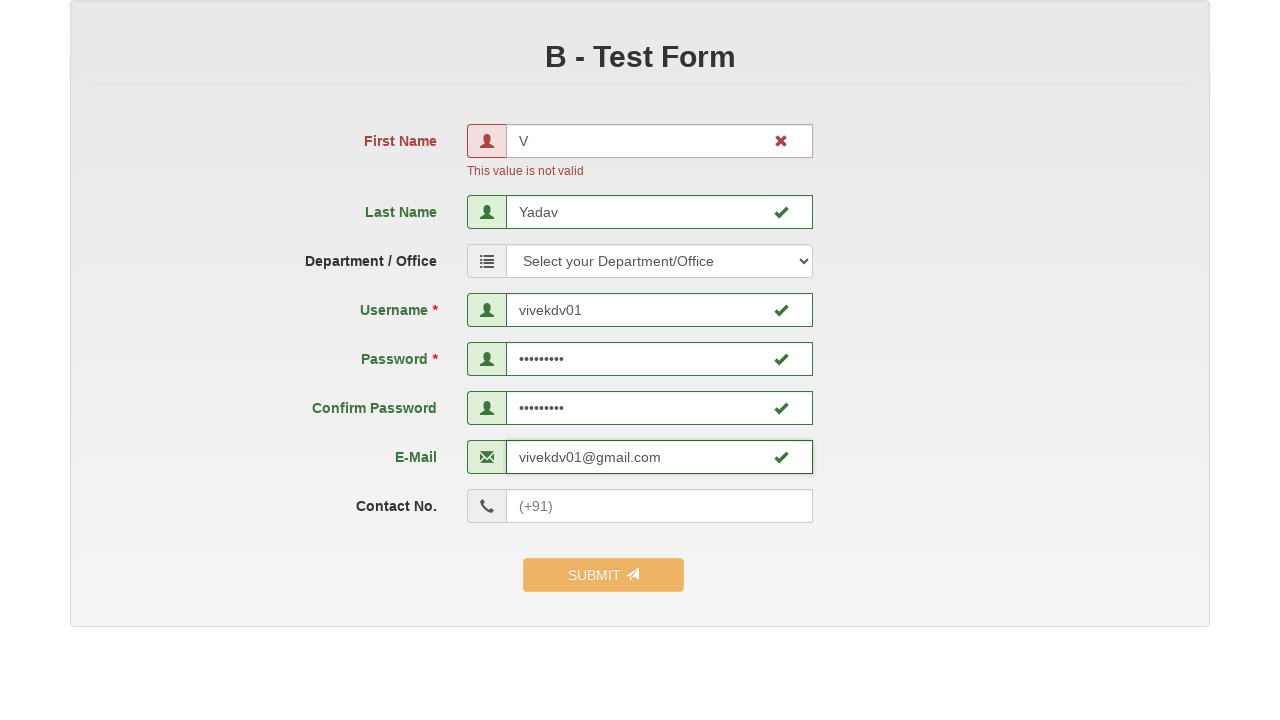

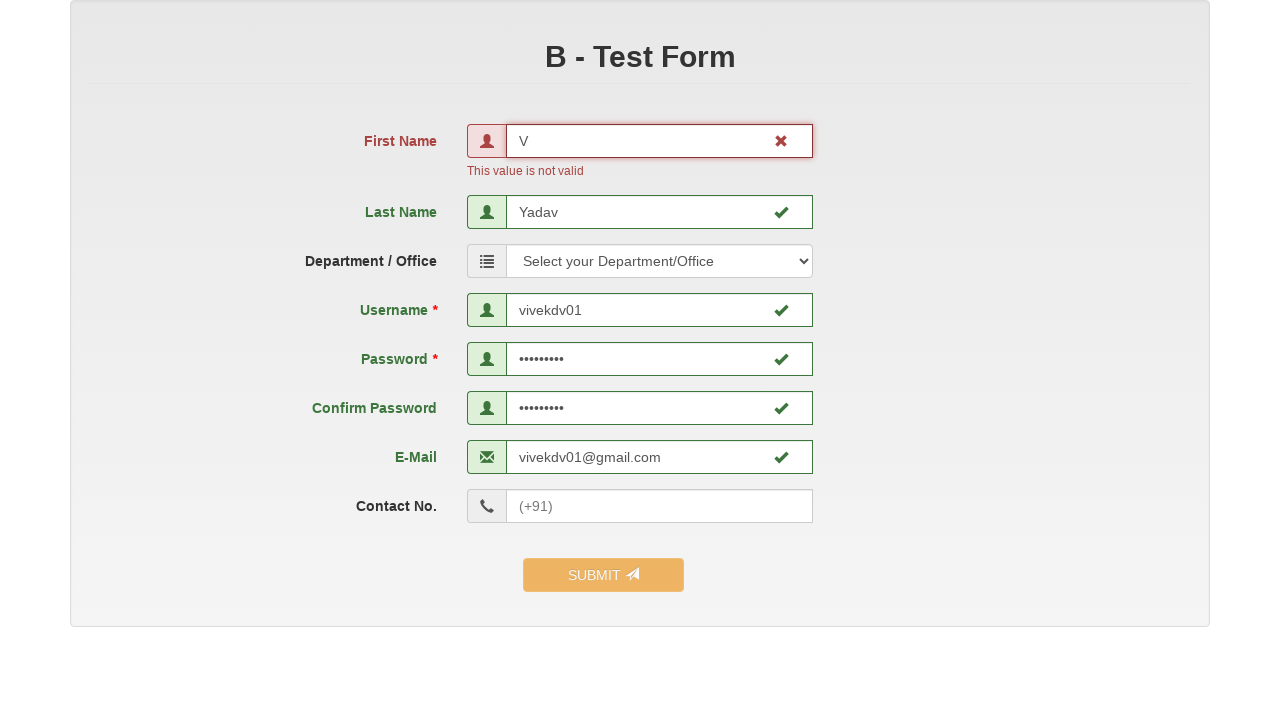